Performs drag and drop action from draggable element to droppable element

Starting URL: https://crossbrowsertesting.github.io/drag-and-drop

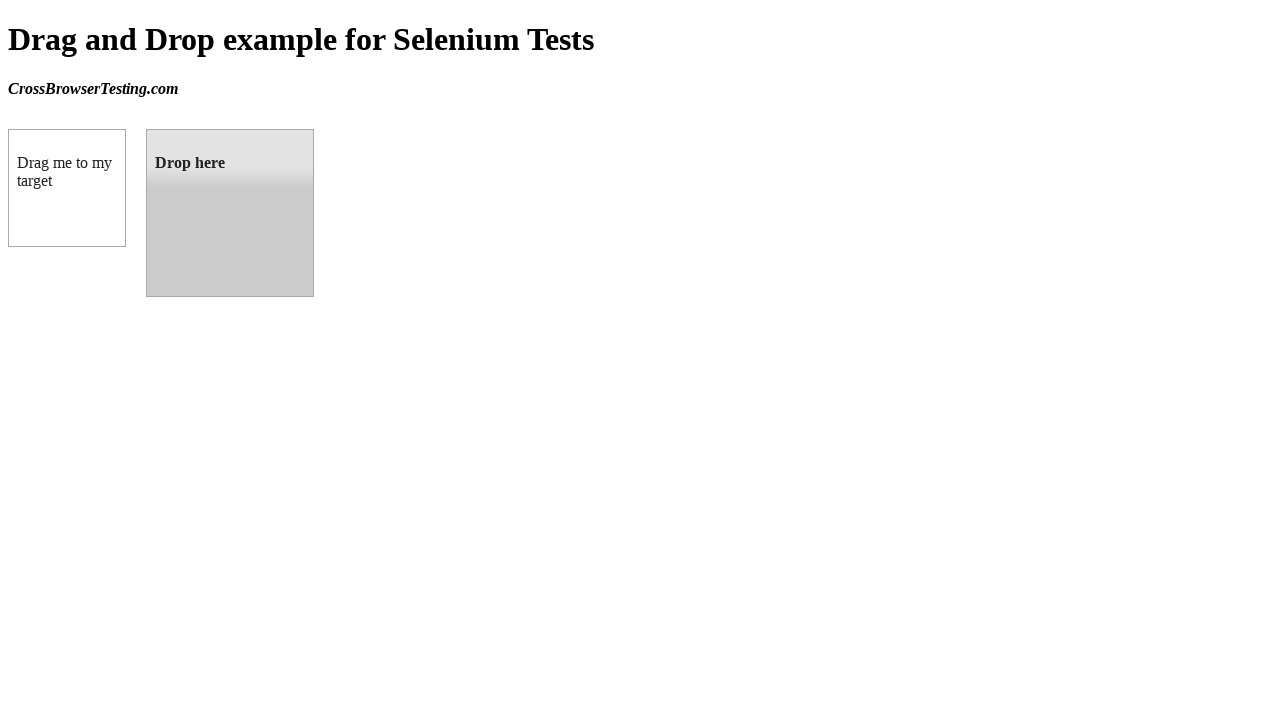

Located draggable element
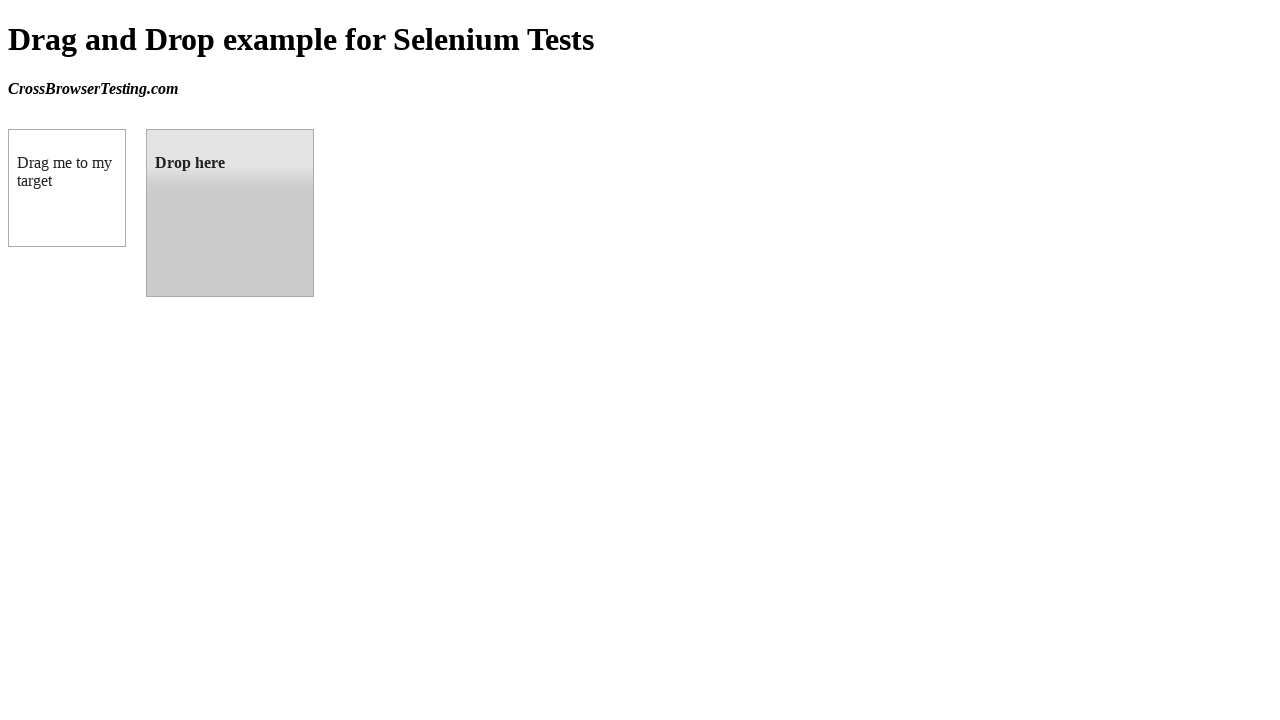

Located droppable element
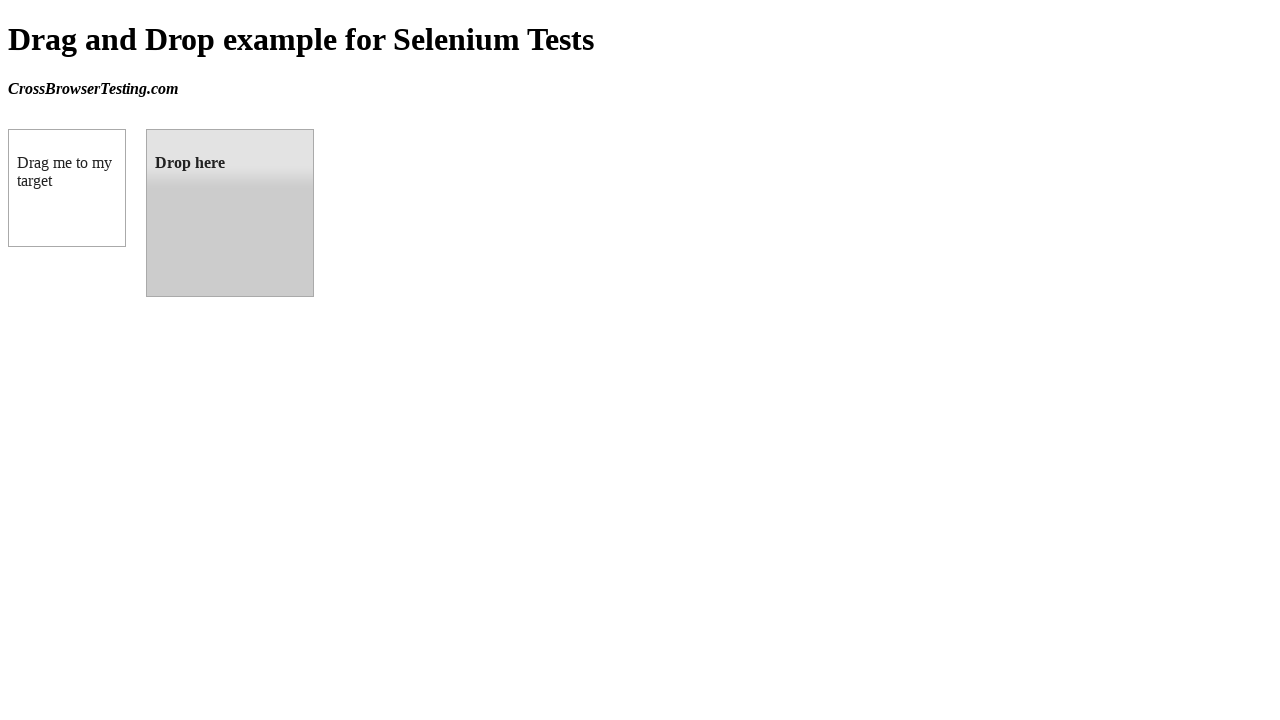

Performed drag and drop action from draggable to droppable element at (230, 213)
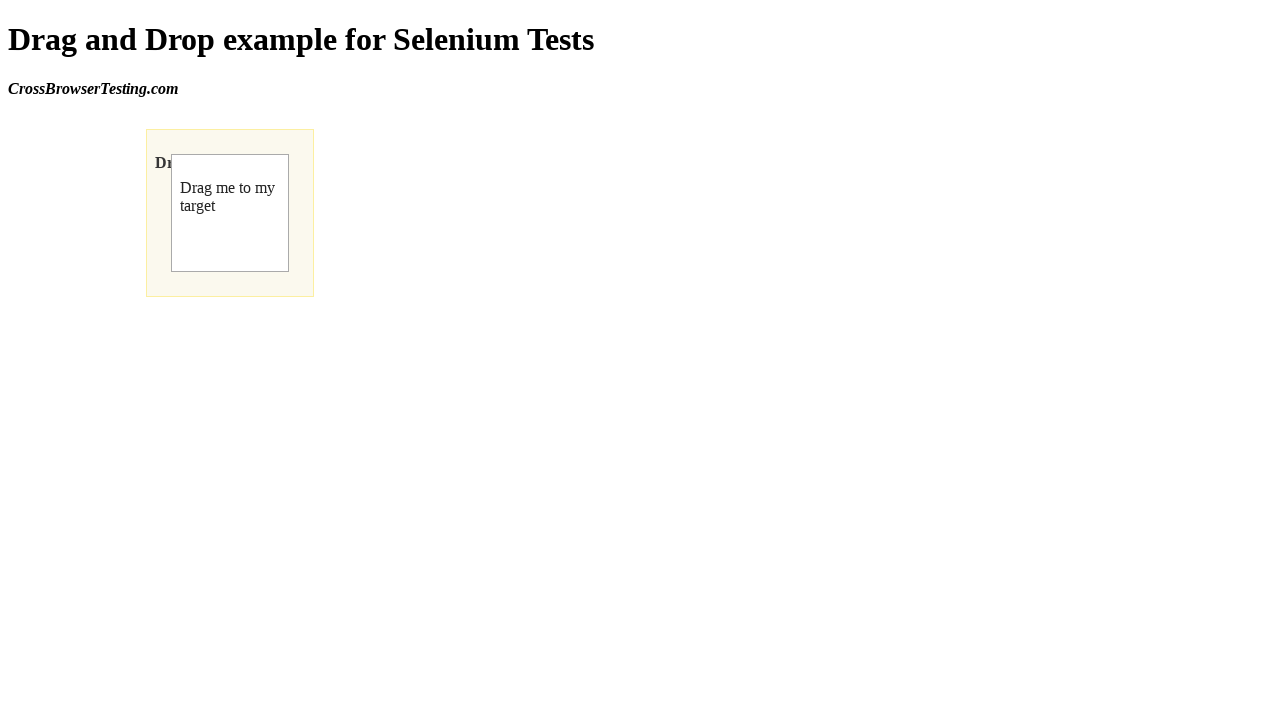

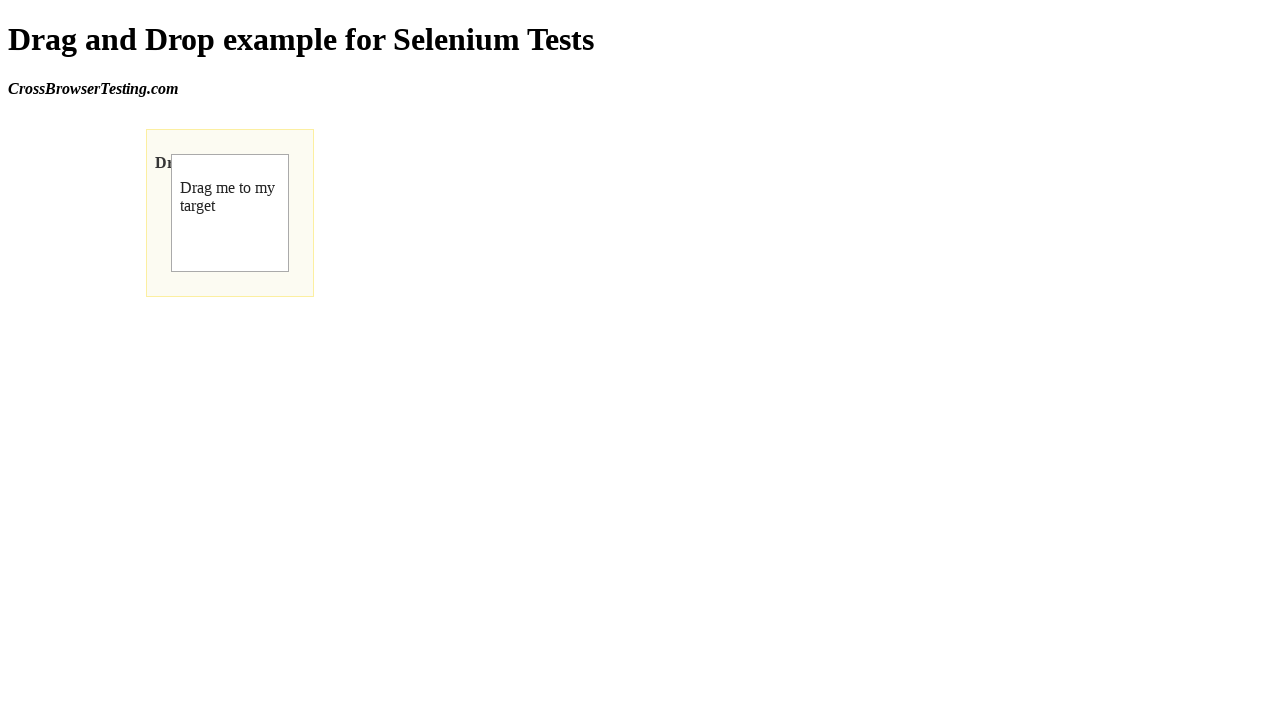